Tests copy and paste keyboard functionality by entering text in one field, selecting all, copying, and pasting into another field using keyboard shortcuts

Starting URL: https://demoqa.com/text-box

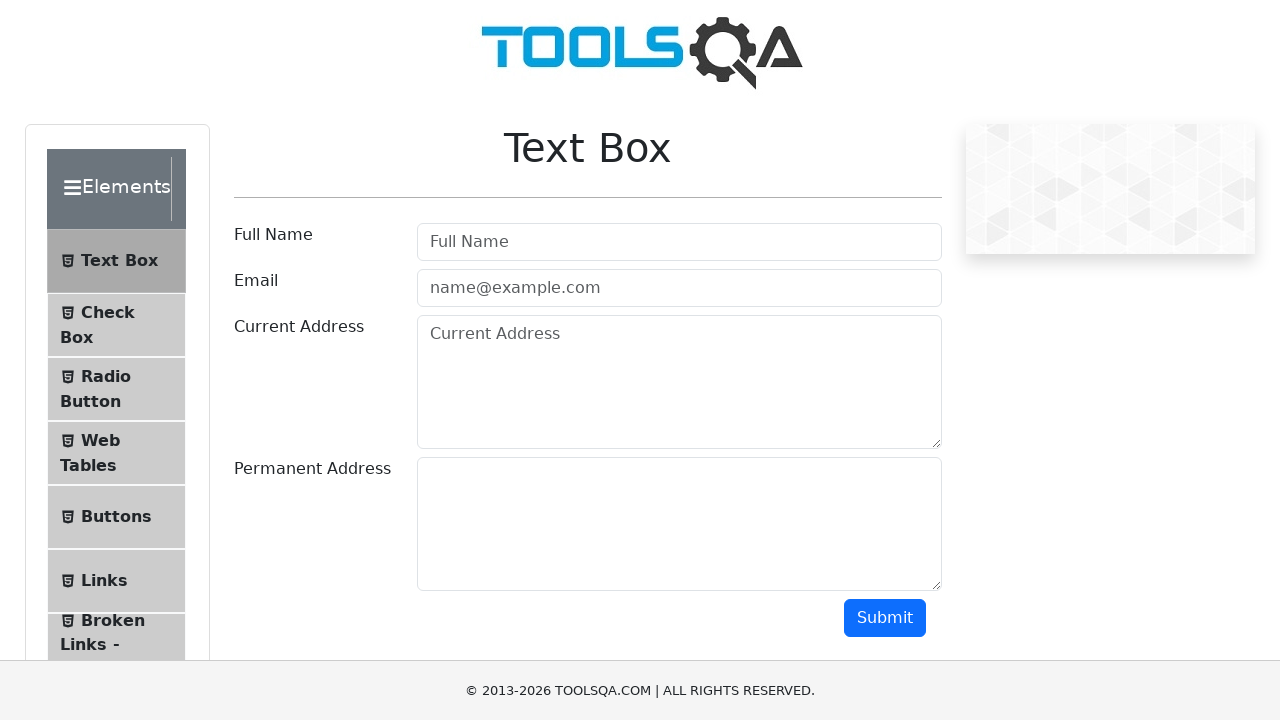

Waited for text fields to load
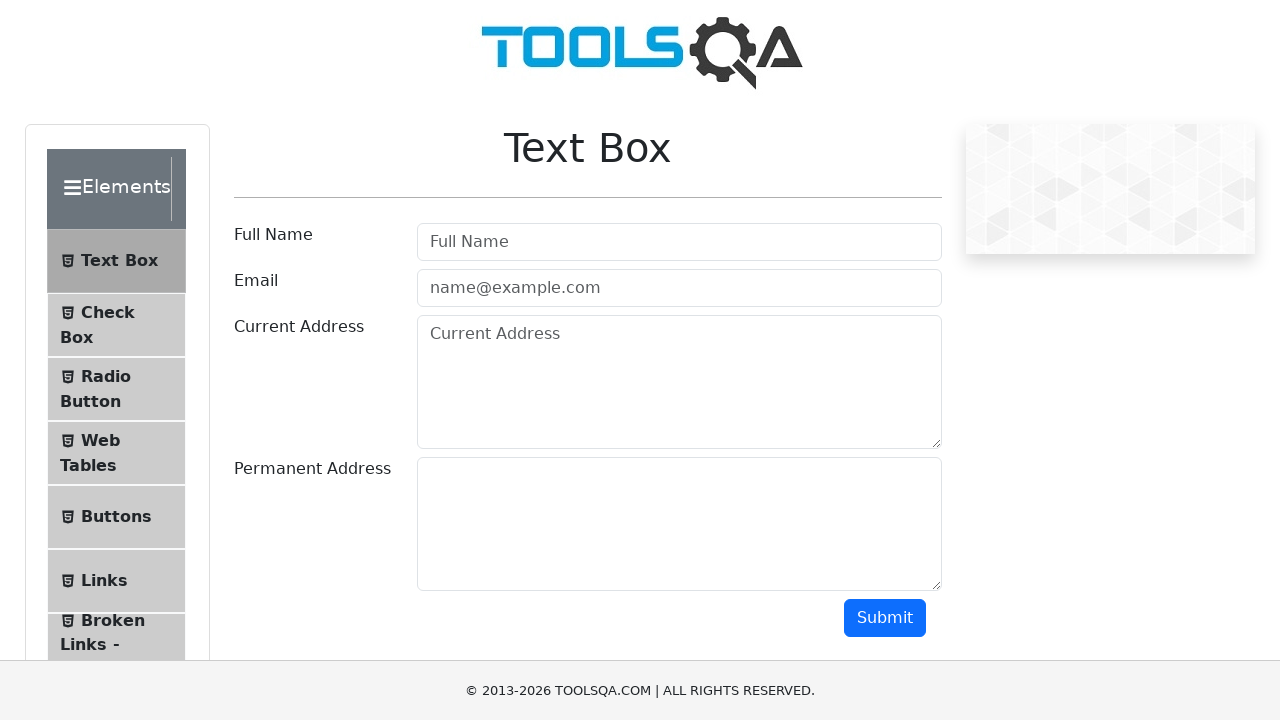

Filled current address field with '123 Test Street, Sample City' on #currentAddress
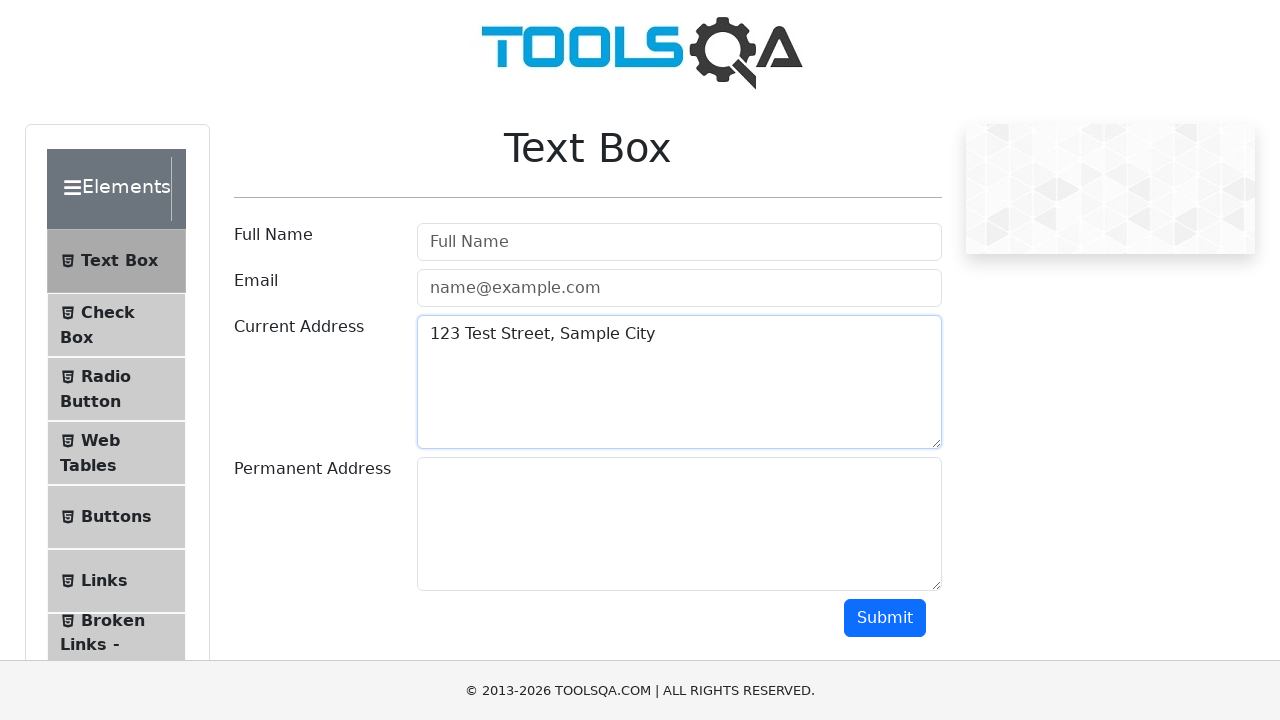

Clicked on current address field to ensure focus at (679, 382) on #currentAddress
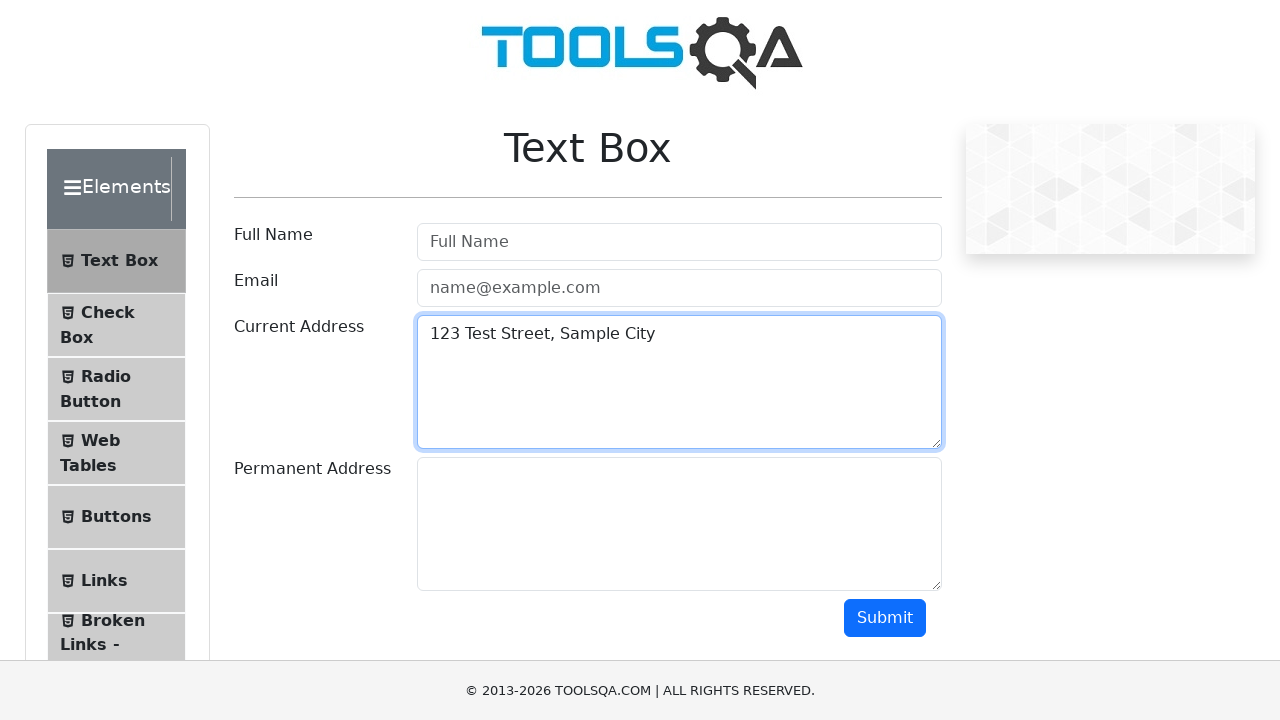

Selected all text in current address field using Ctrl+A
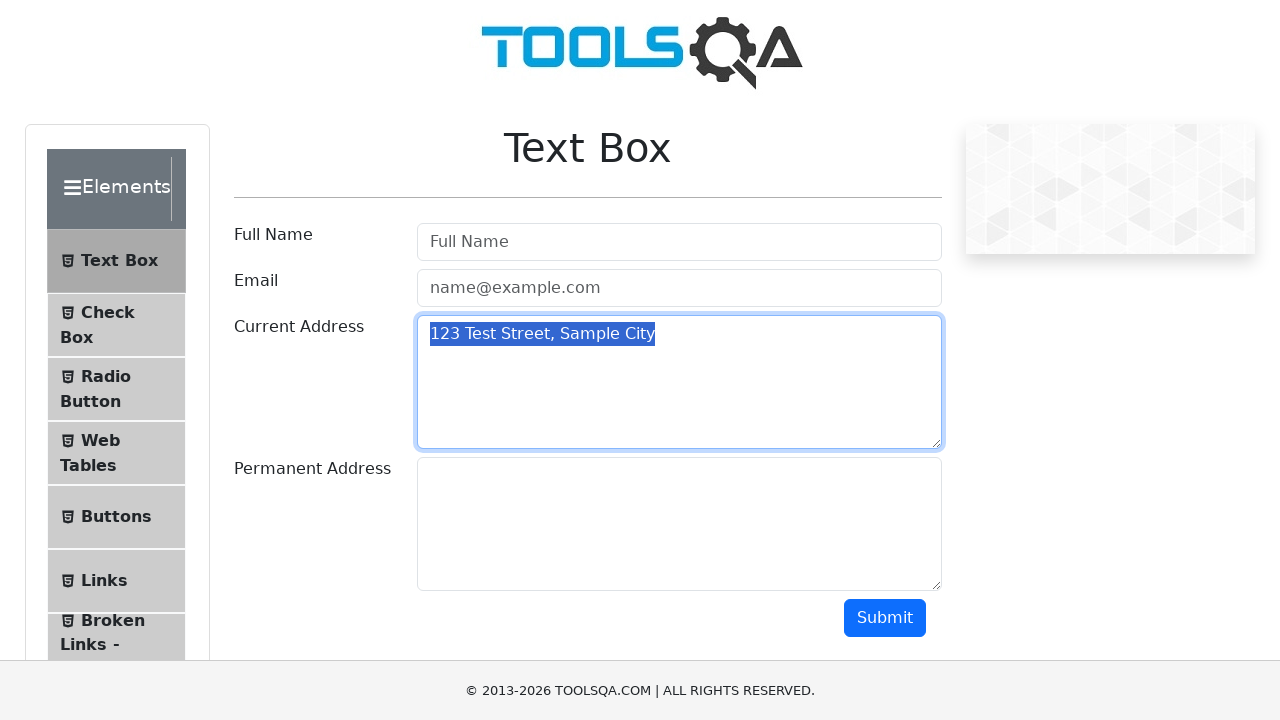

Copied selected text using Ctrl+C
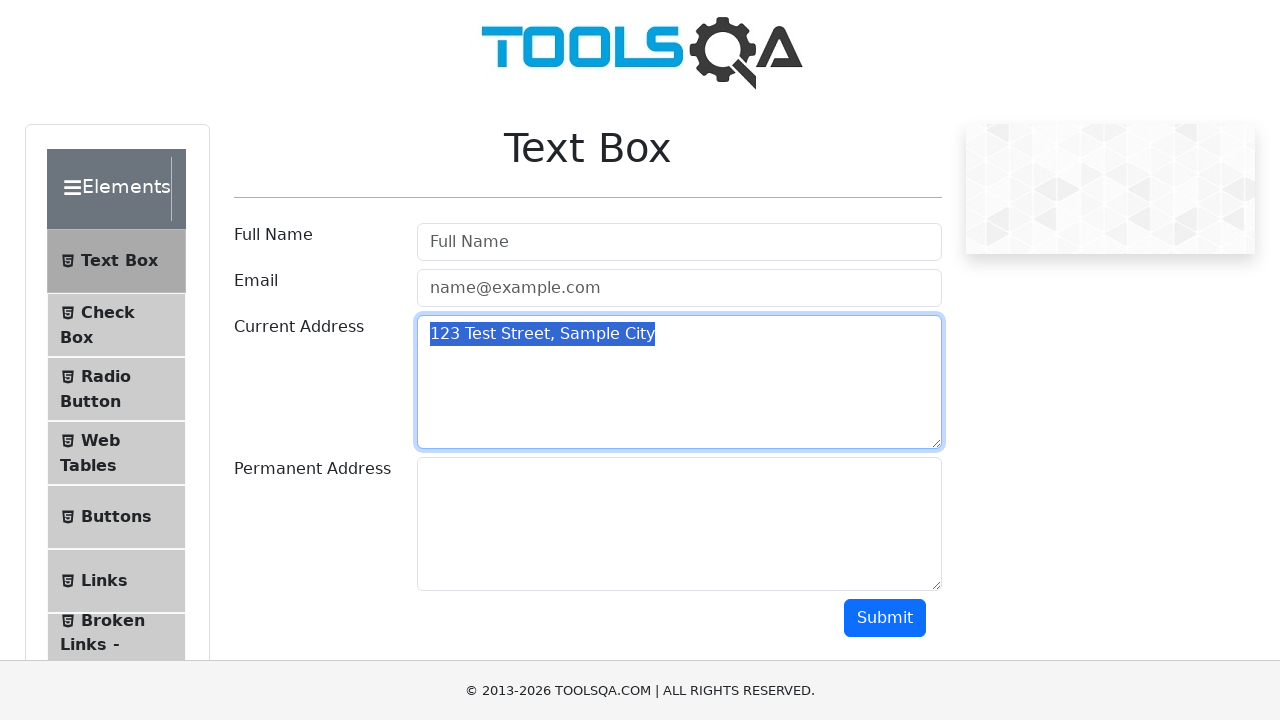

Tabbed to permanent address field
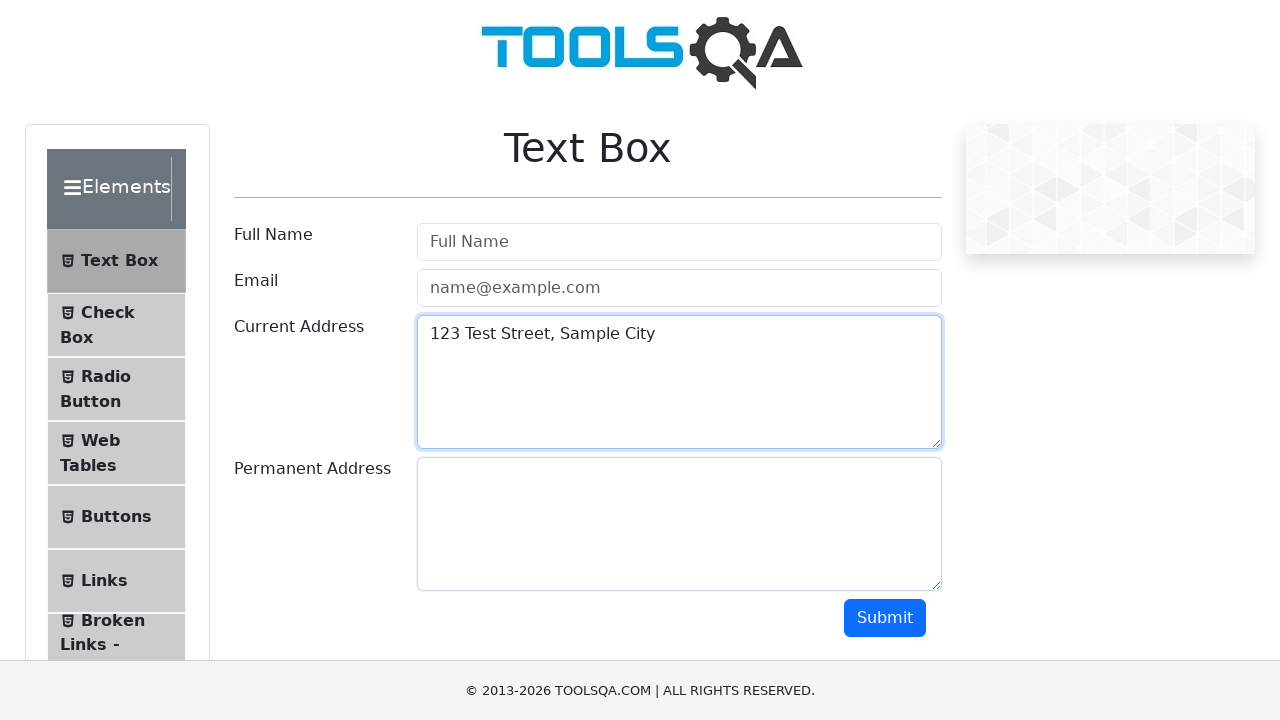

Pasted text into permanent address field using Ctrl+V
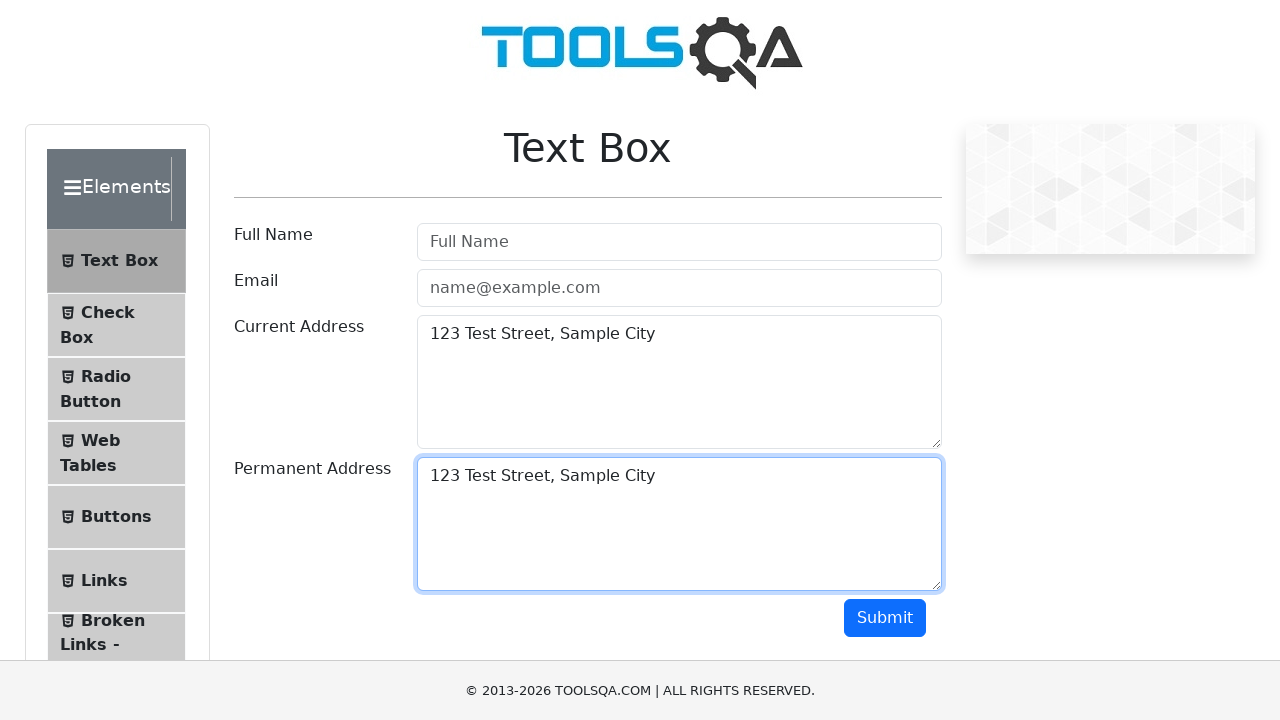

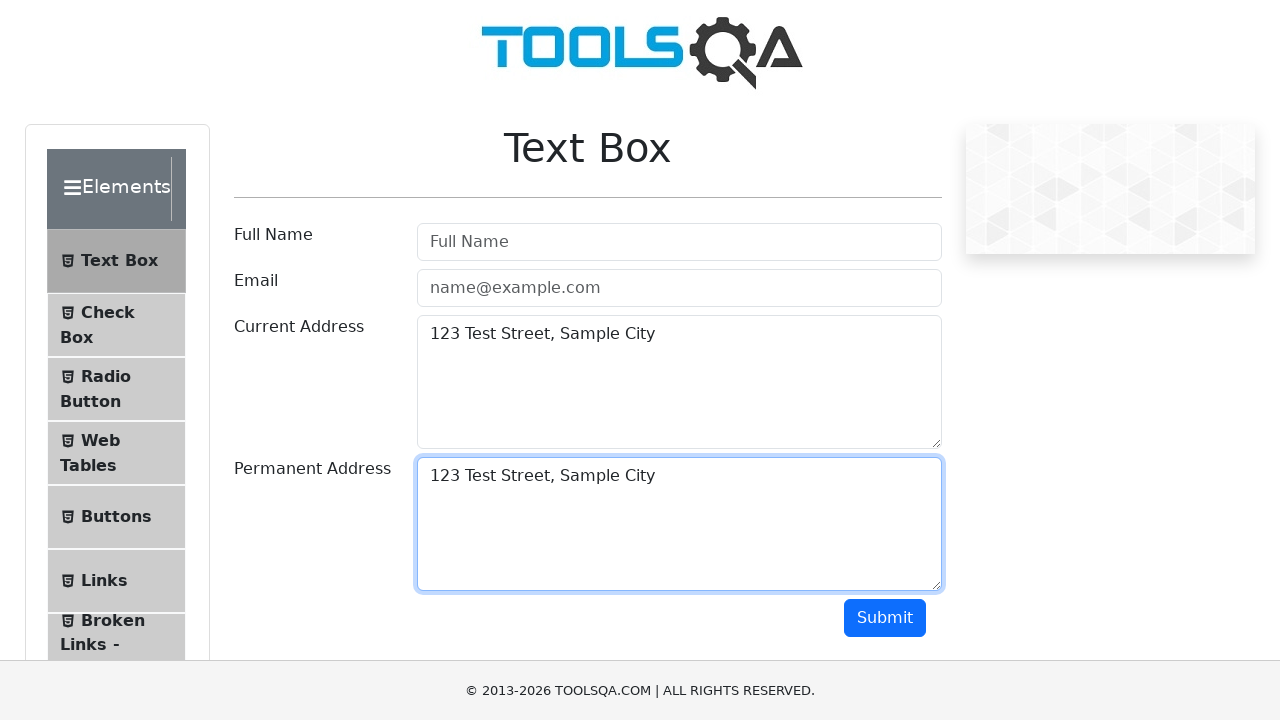